Tests hover functionality by hovering over an avatar element and verifying that additional user information (caption) becomes visible.

Starting URL: http://the-internet.herokuapp.com/hovers

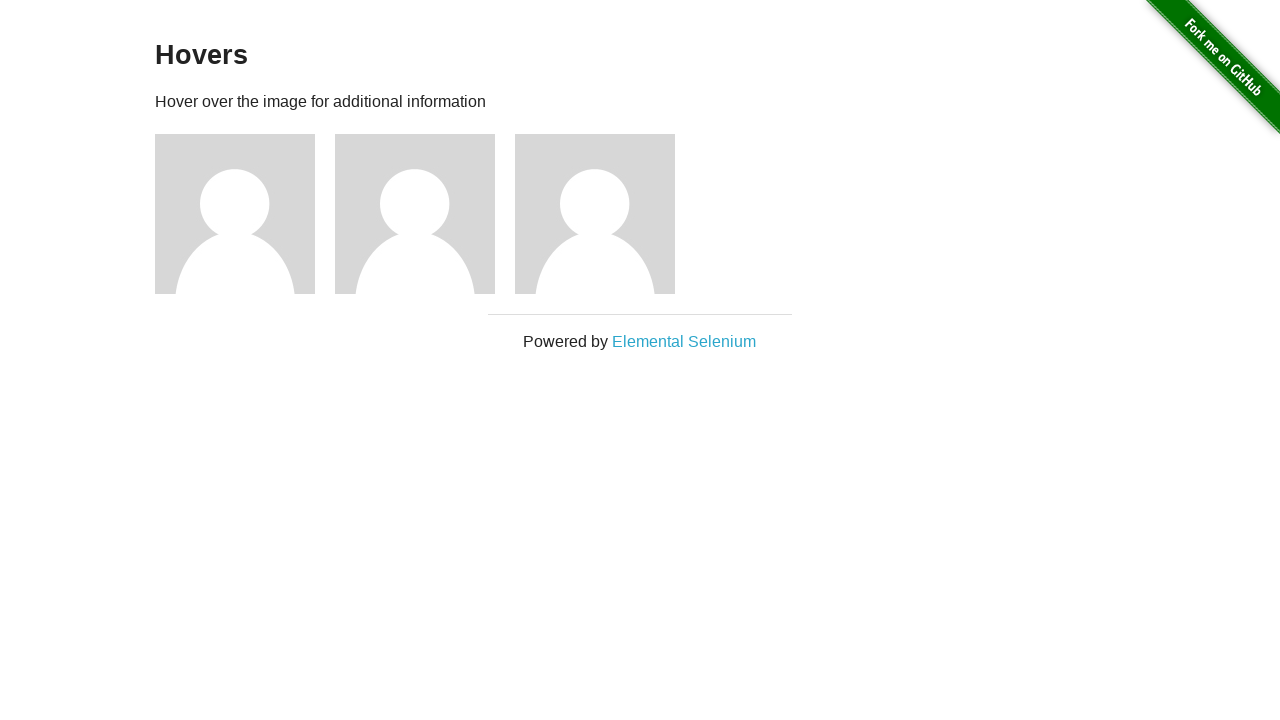

Located first avatar element with class '.figure'
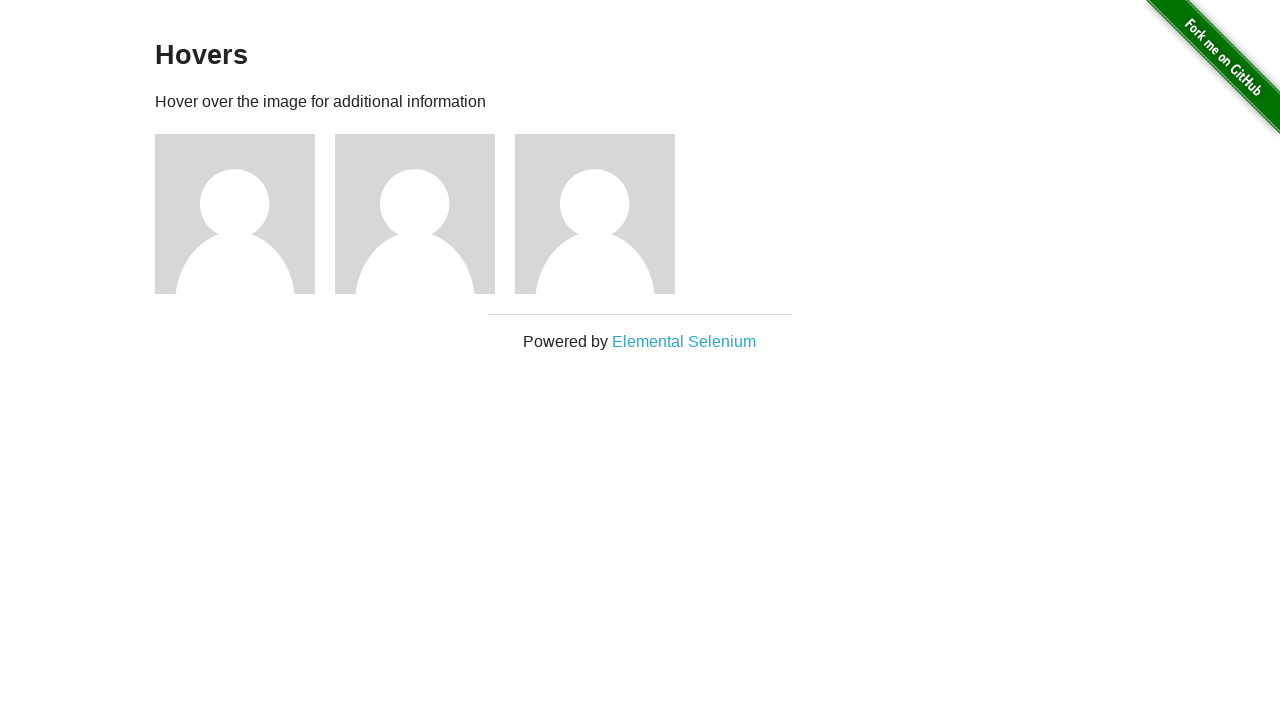

Hovered over the avatar element at (245, 214) on .figure >> nth=0
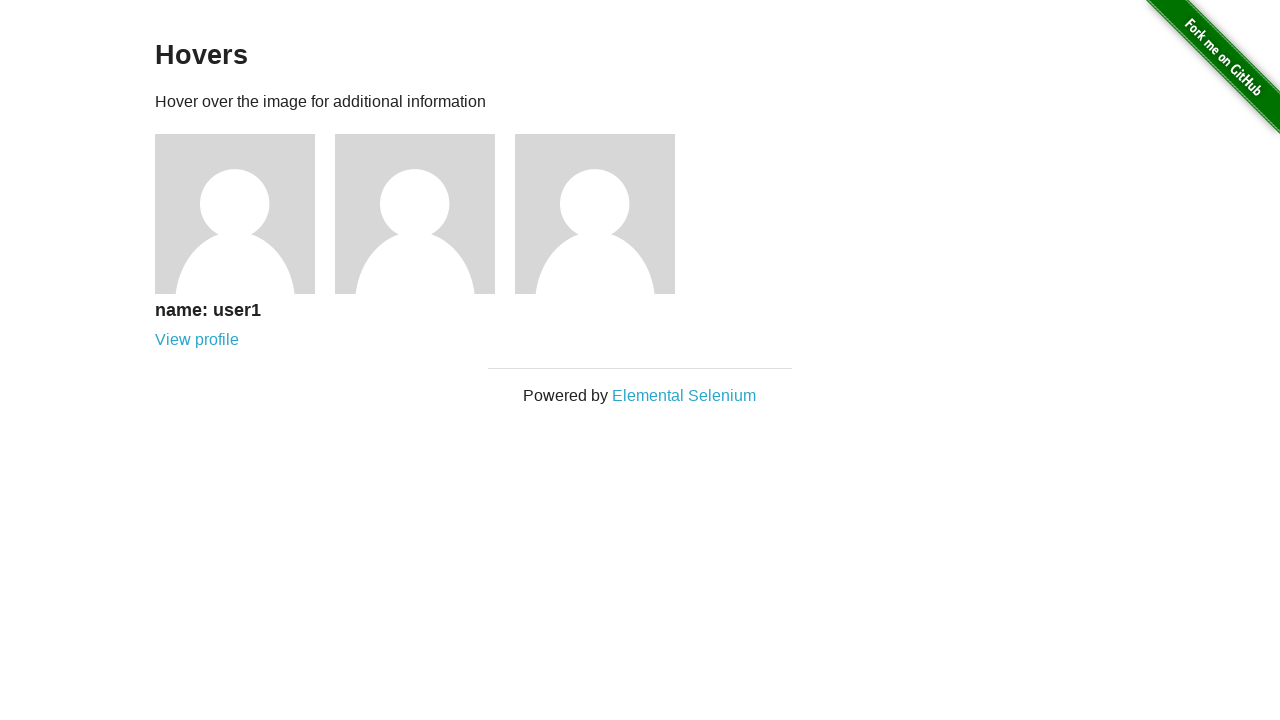

Located first caption element with class '.figcaption'
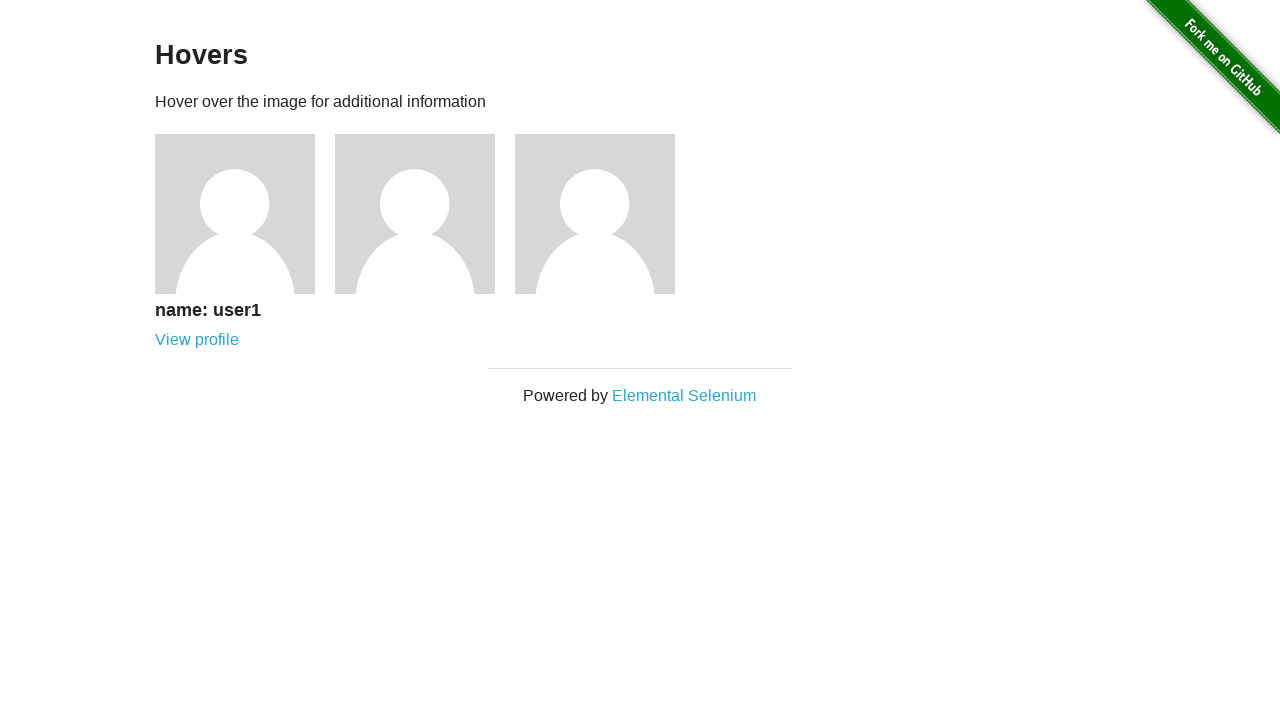

Verified that caption is visible after hover
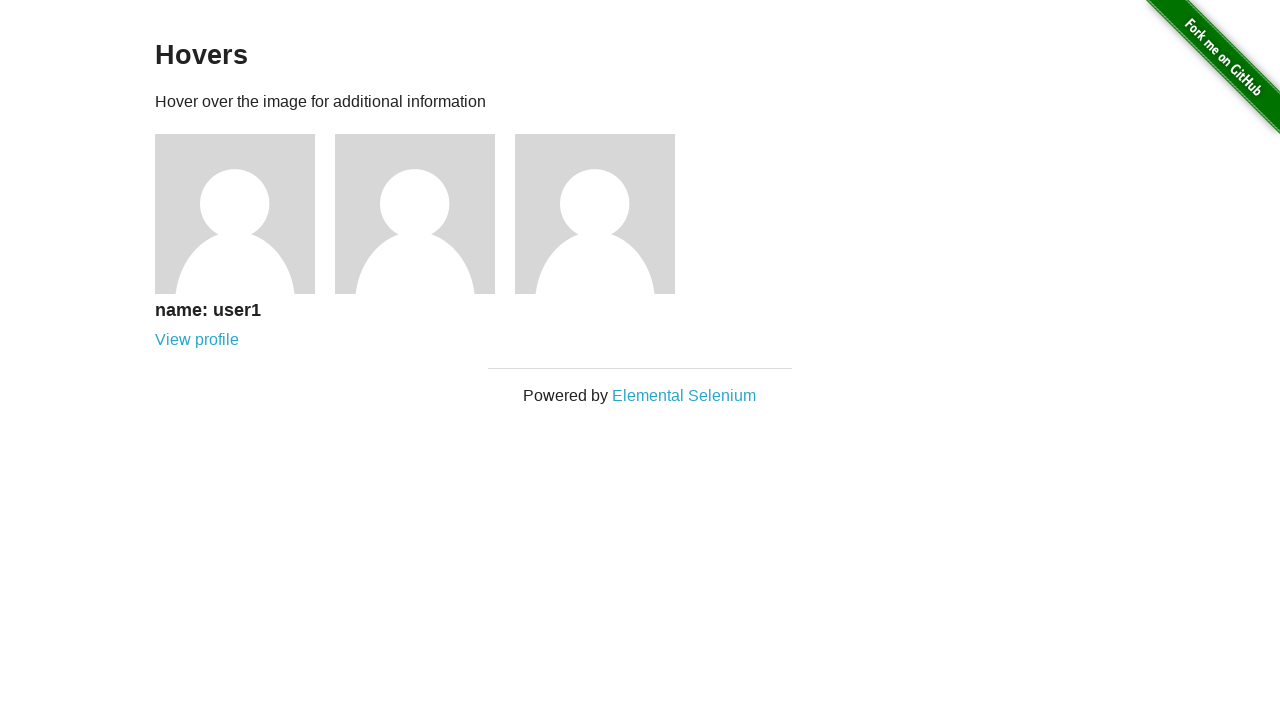

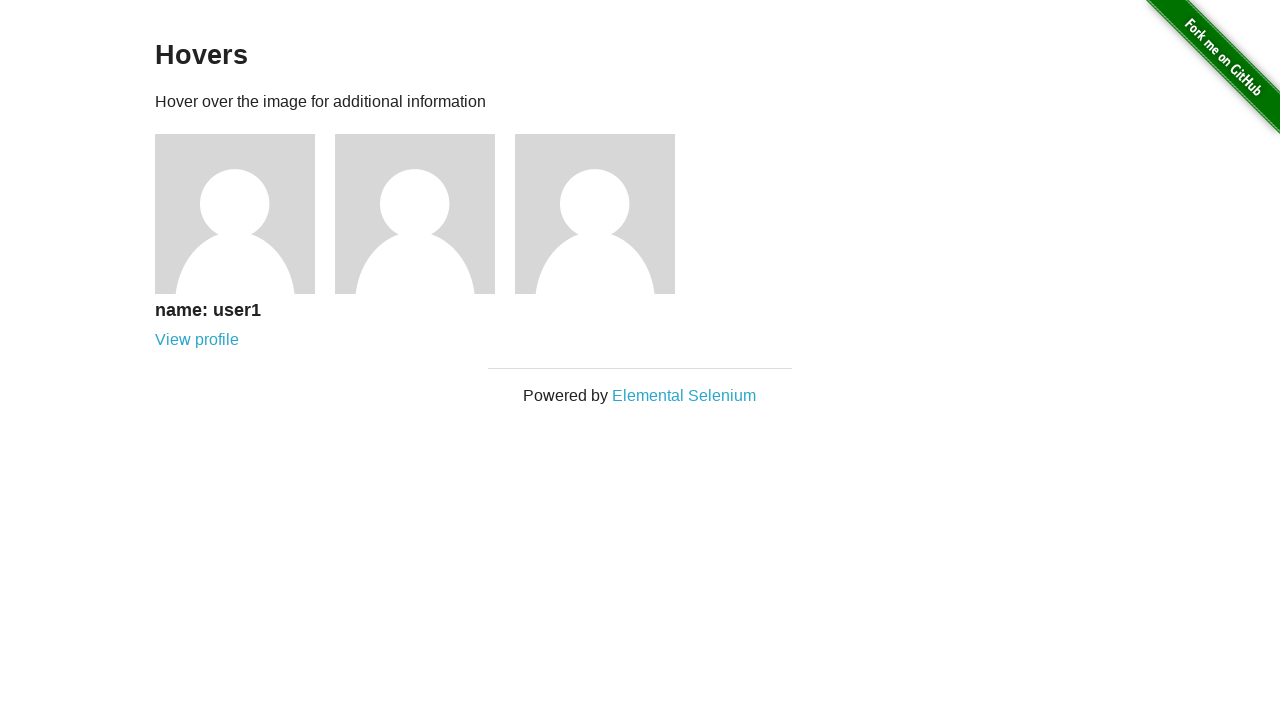